Clicks the "About Scratch" footer link and verifies navigation to the /about page

Starting URL: https://scratch.mit.edu

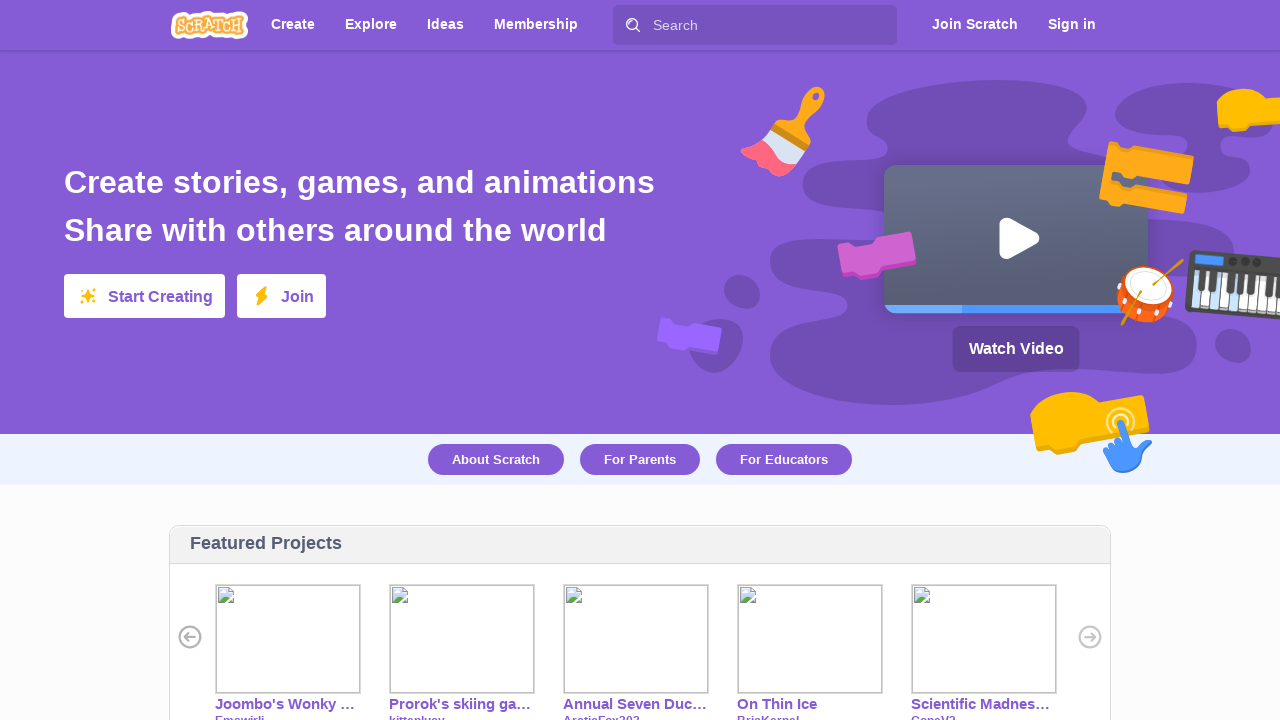

Clicked 'About Scratch' footer link at (496, 460) on text=About Scratch
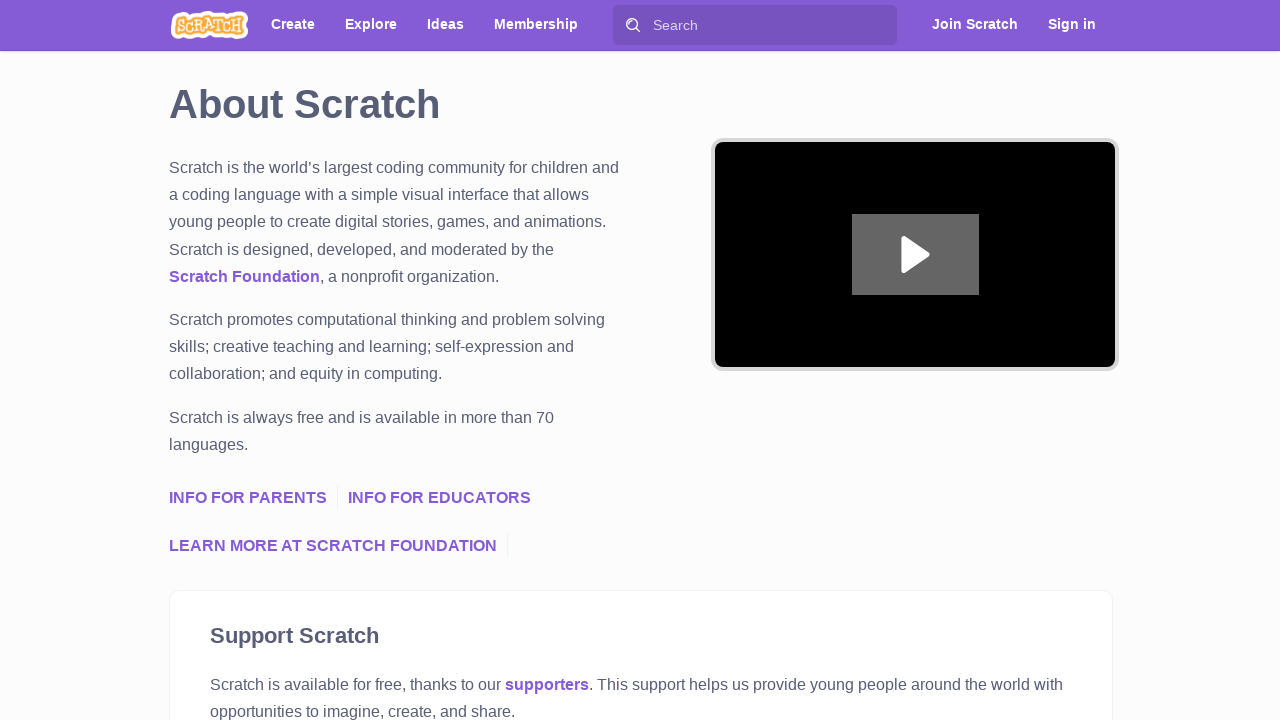

Verified navigation to /about page
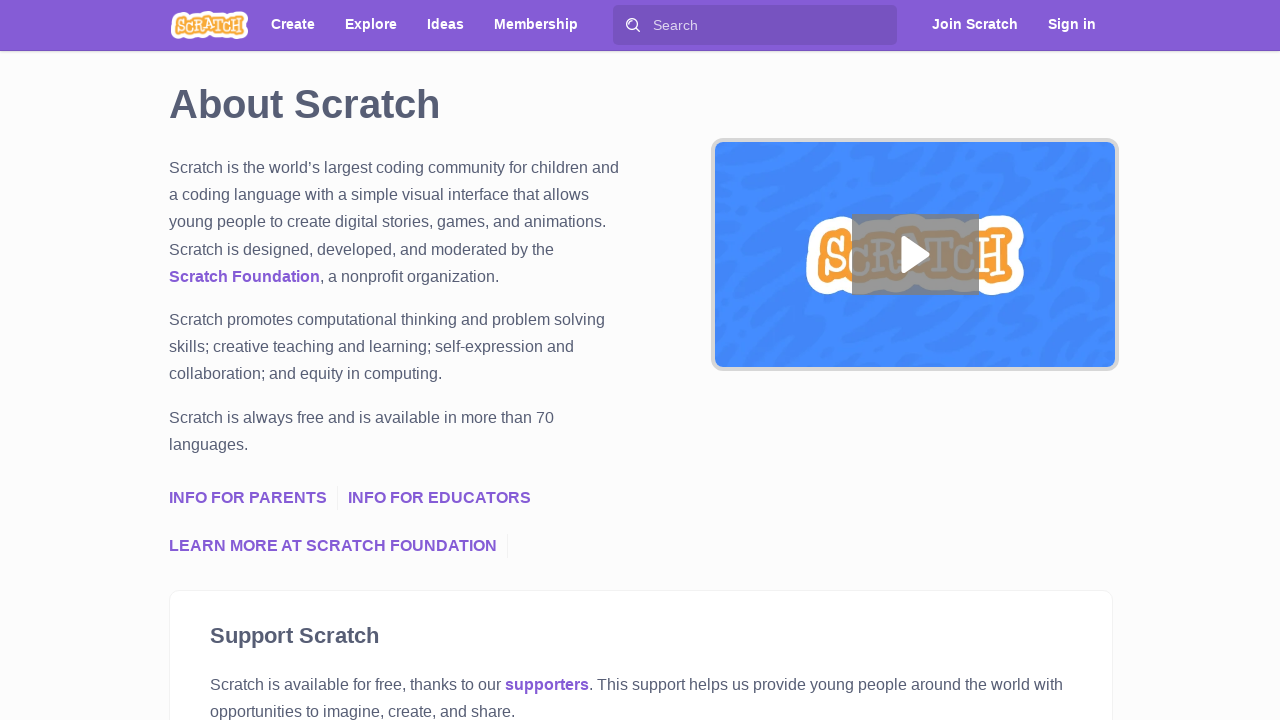

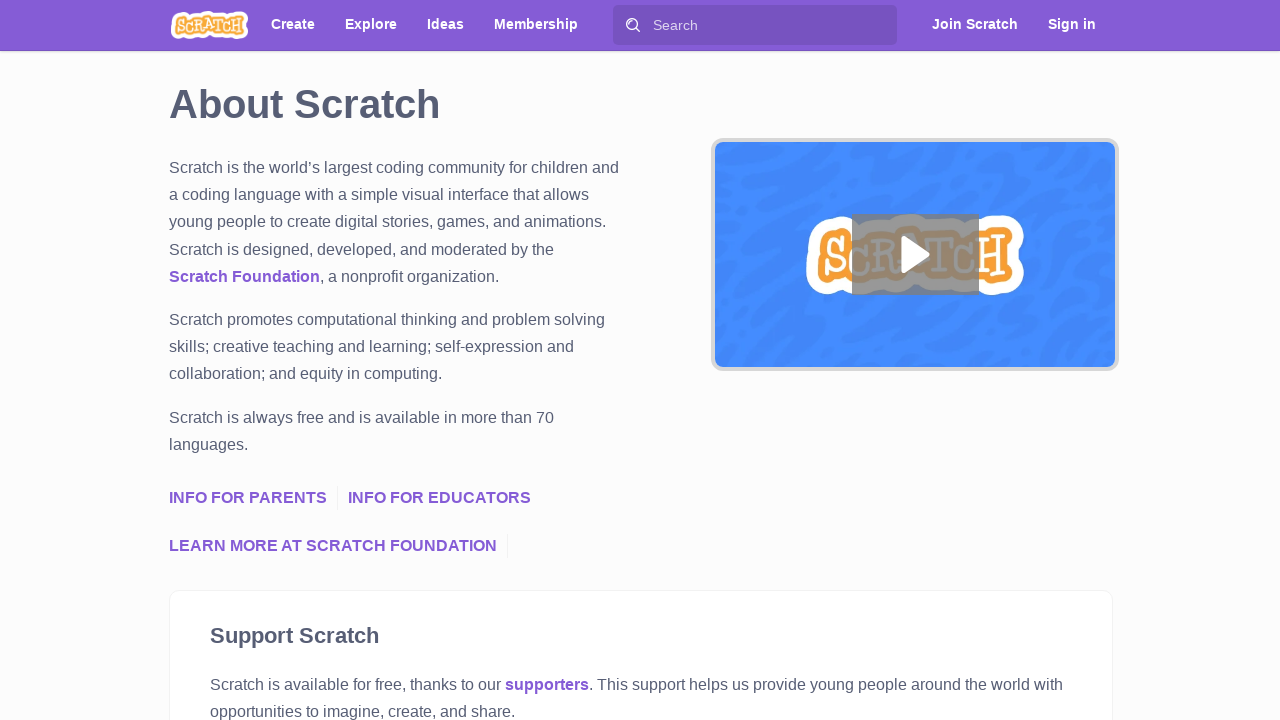